Tests challenging DOM page by navigating to it and searching for a specific cell value in the table

Starting URL: http://the-internet.herokuapp.com/

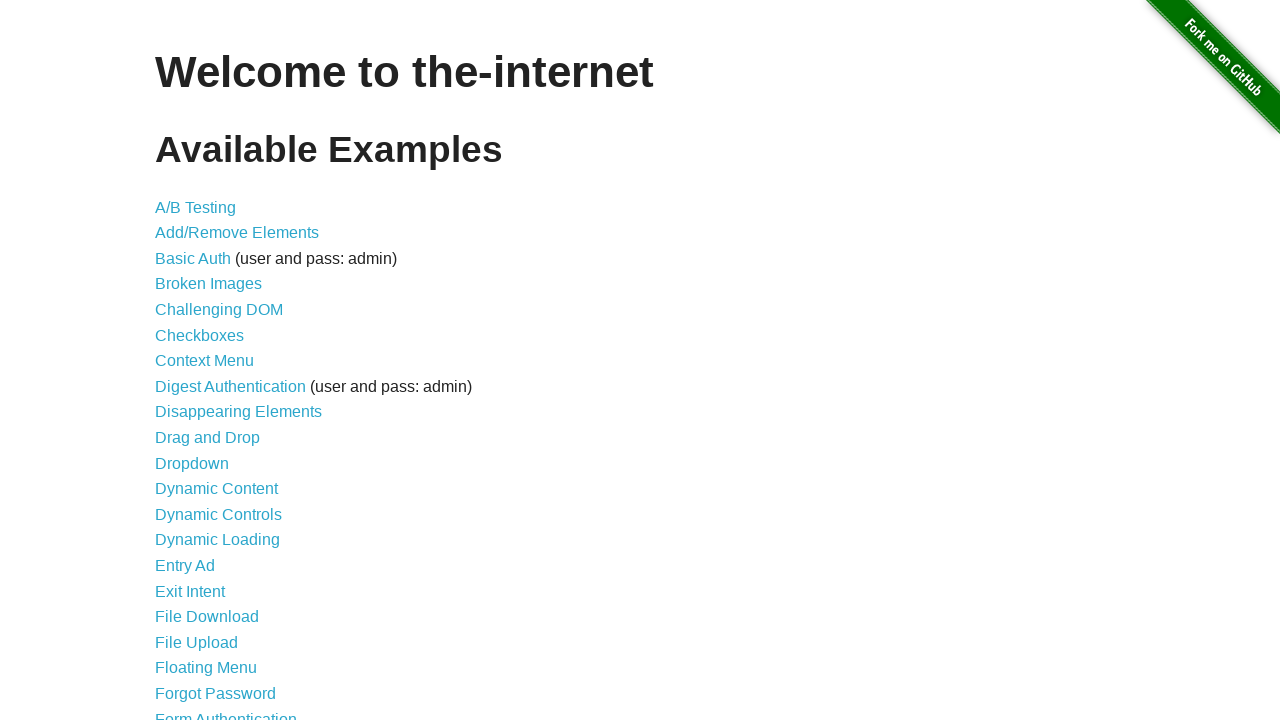

Clicked on Challenging DOM link at (219, 310) on text=Challenging DOM
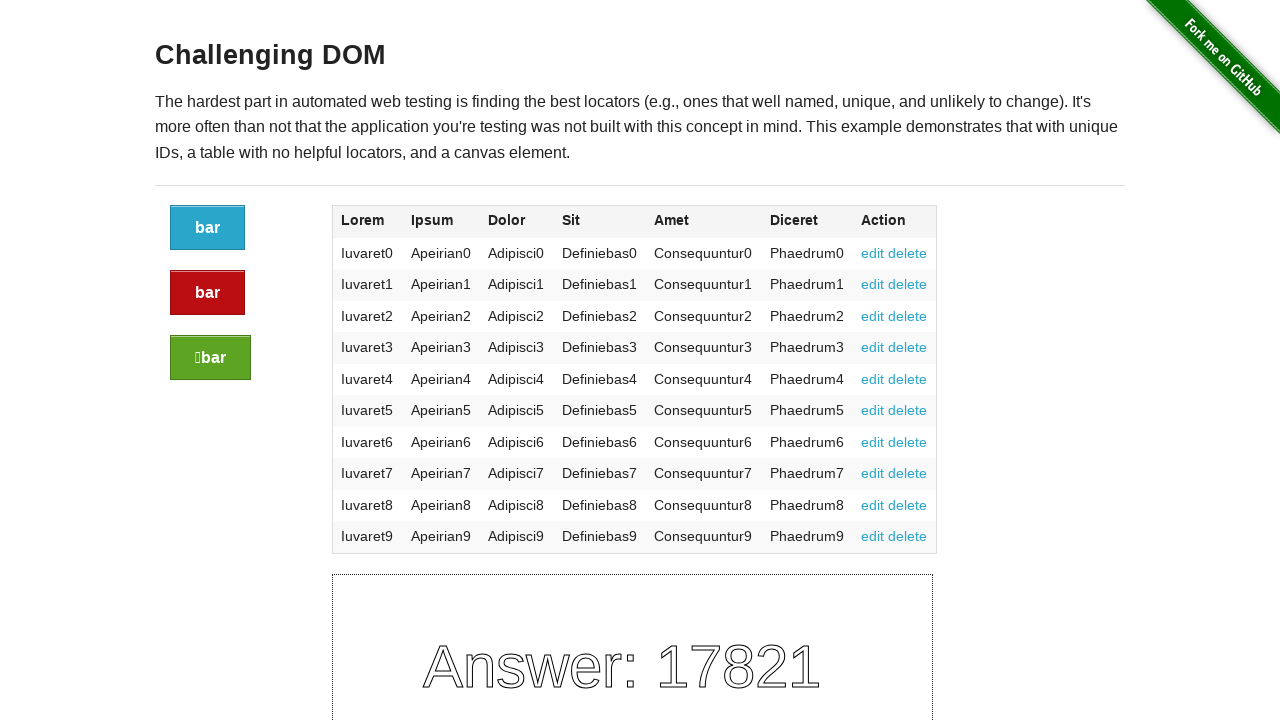

Navigated to Challenging DOM page
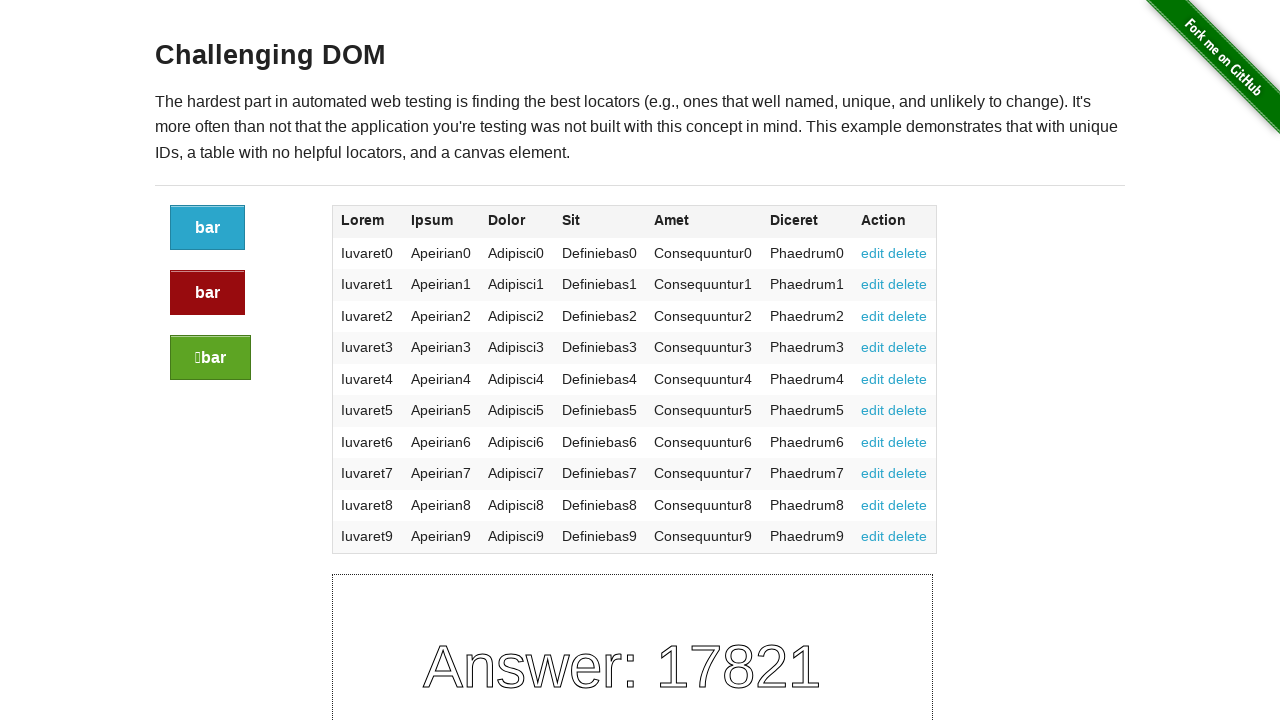

Table body loaded on Challenging DOM page
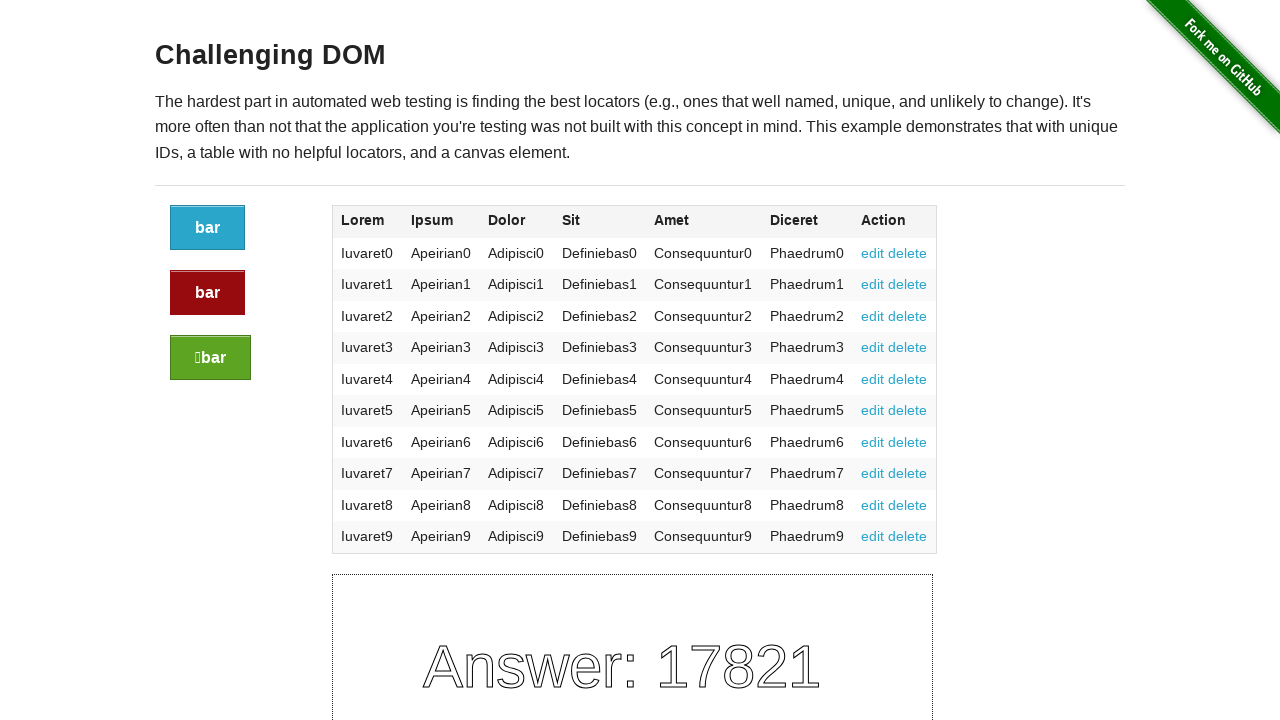

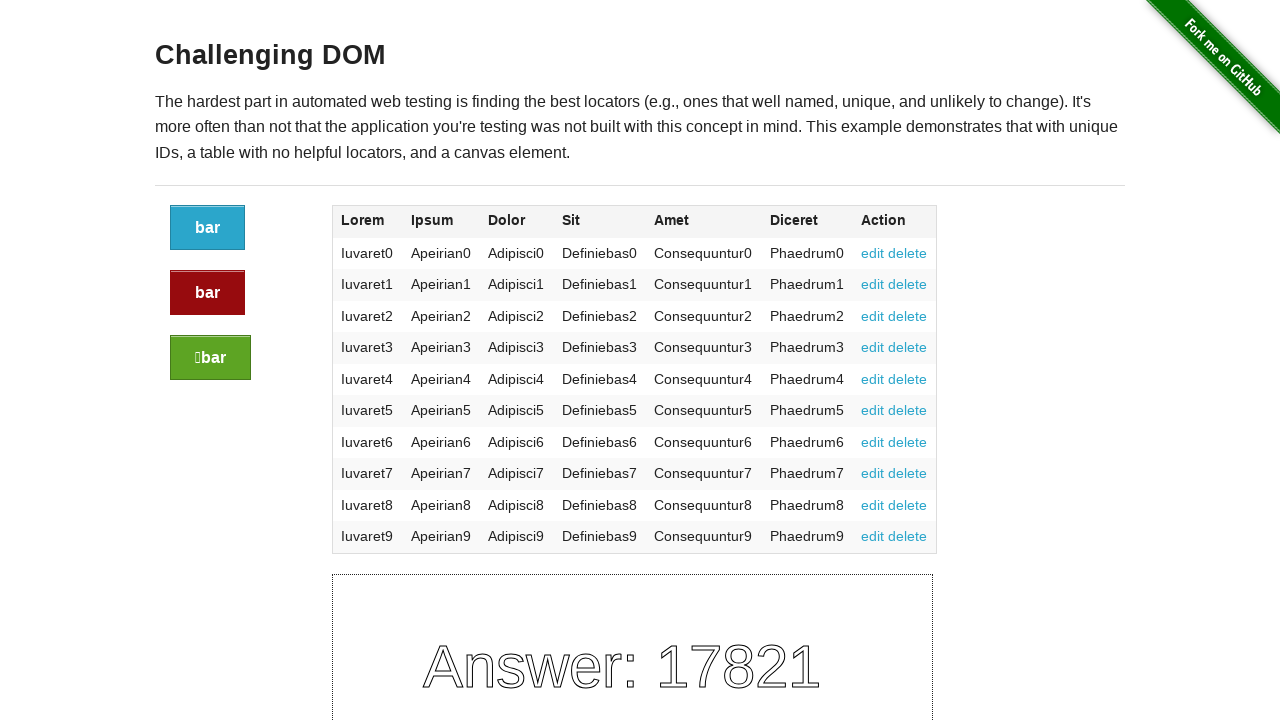